Tests navigating to RedBus website with browser notifications disabled

Starting URL: https://redbus.in

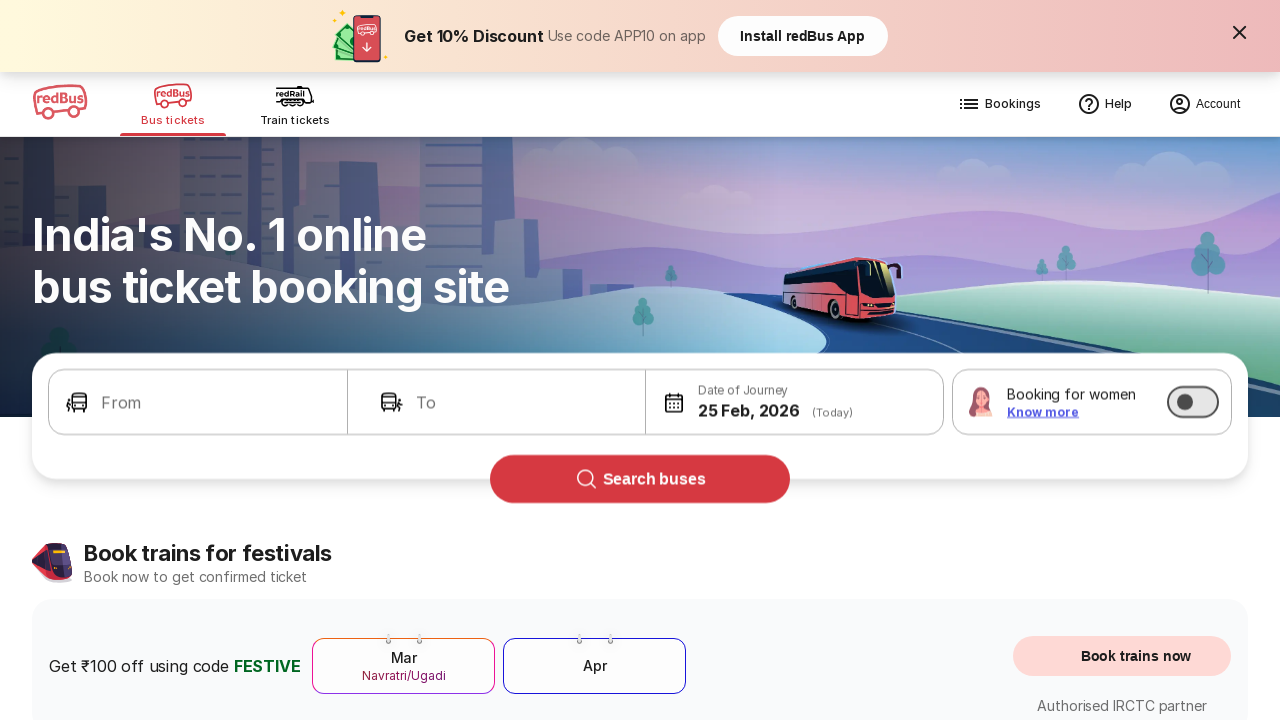

Waited for page to reach networkidle state
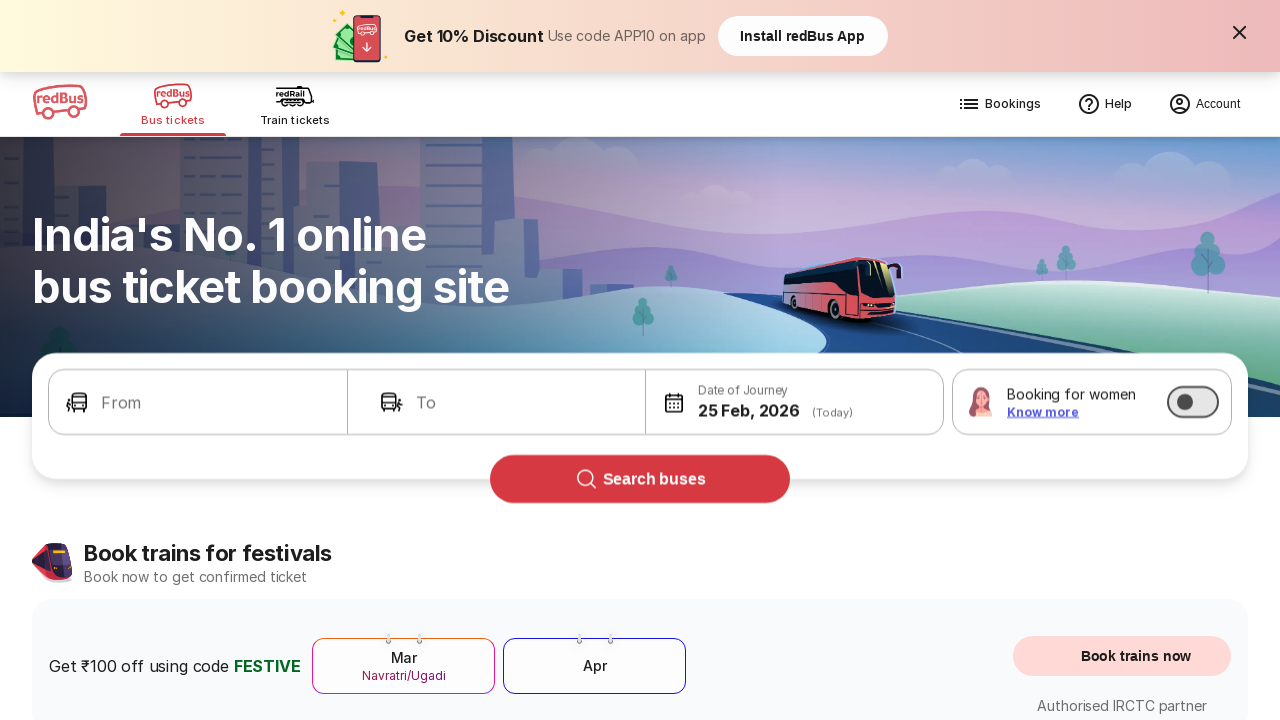

Verified page loaded by confirming body element is present
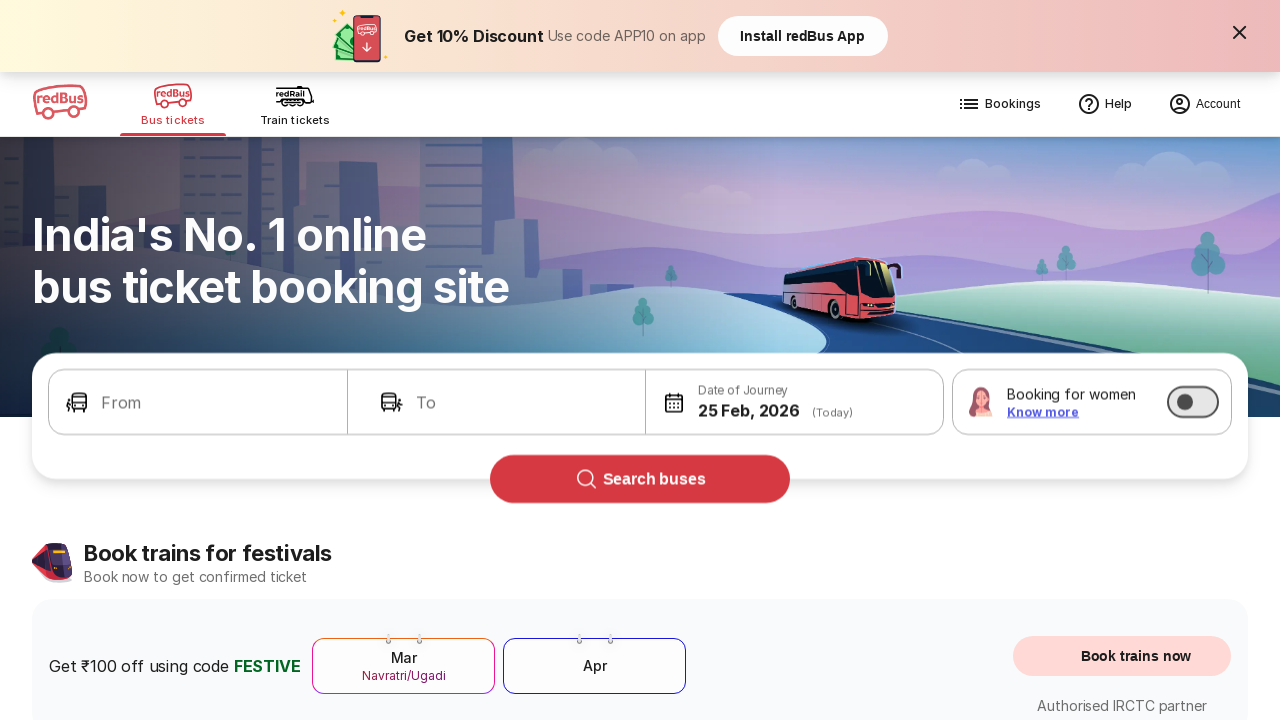

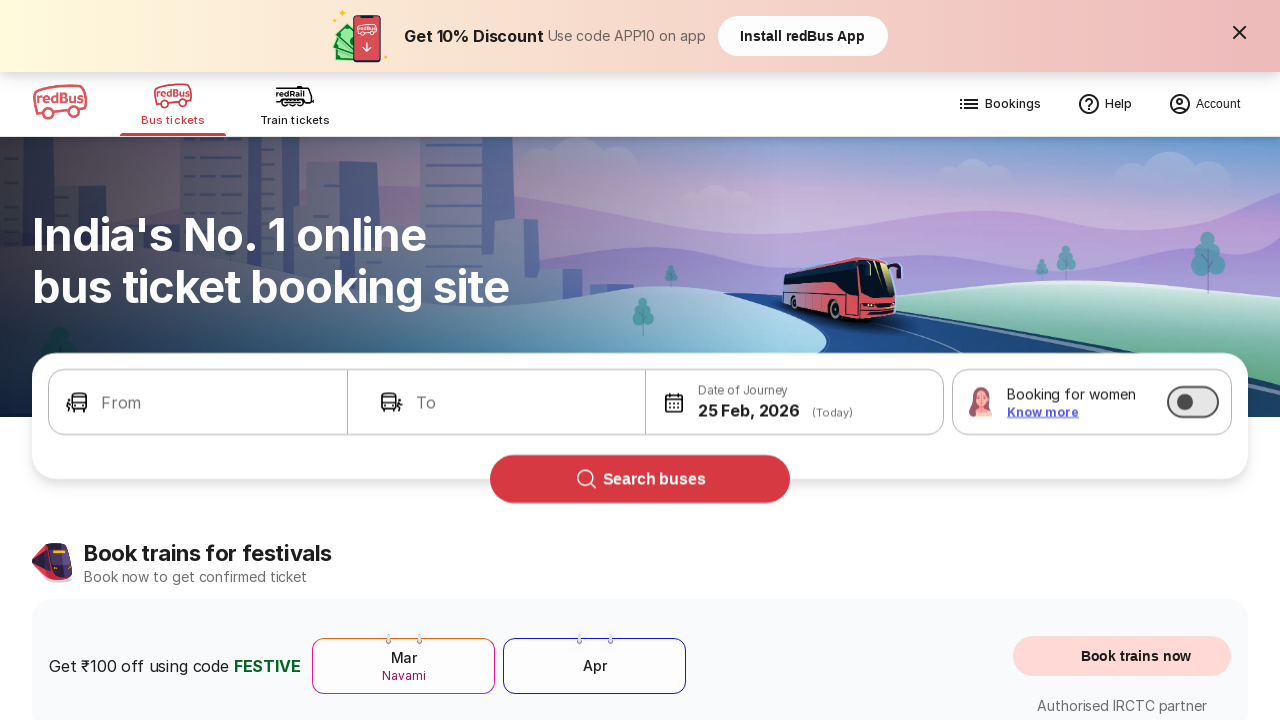